Tests a page loader functionality by waiting for a loading indicator to disappear, verifying the loading complete text appears, clicking a button, and verifying hidden text becomes visible.

Starting URL: https://www.automationtesting.co.uk/loader.html

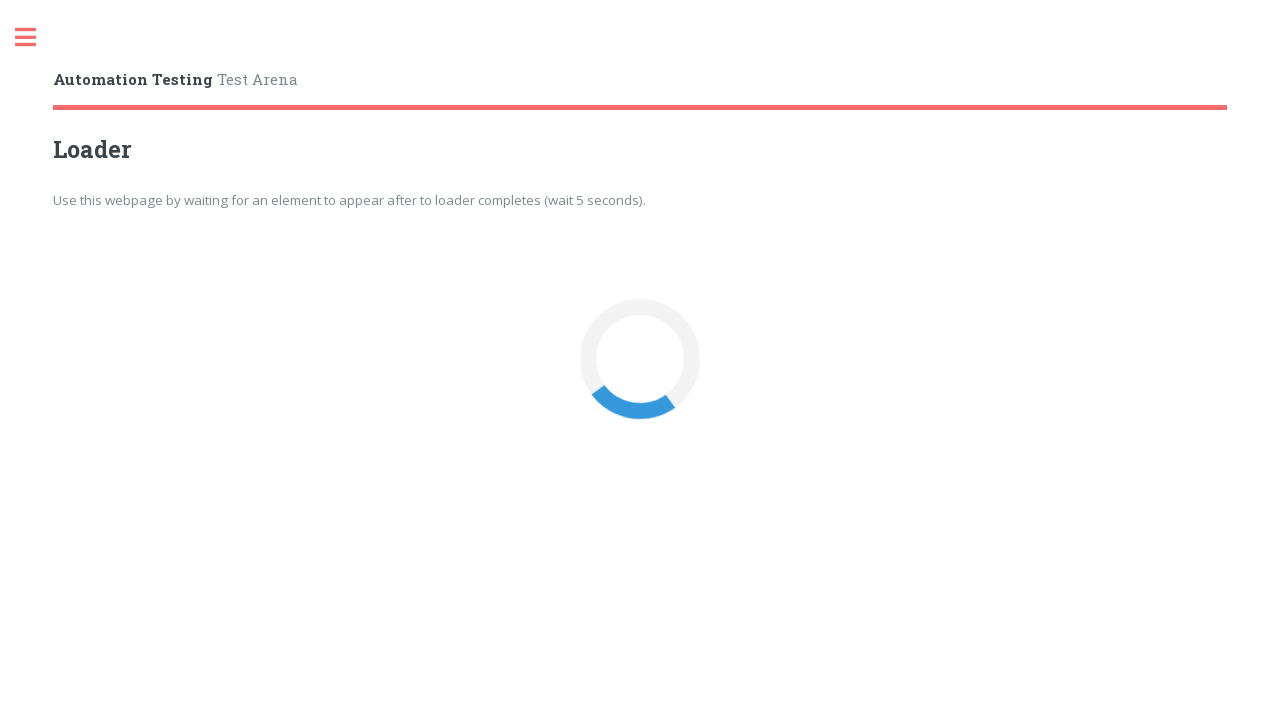

Waited for loading indicator to disappear
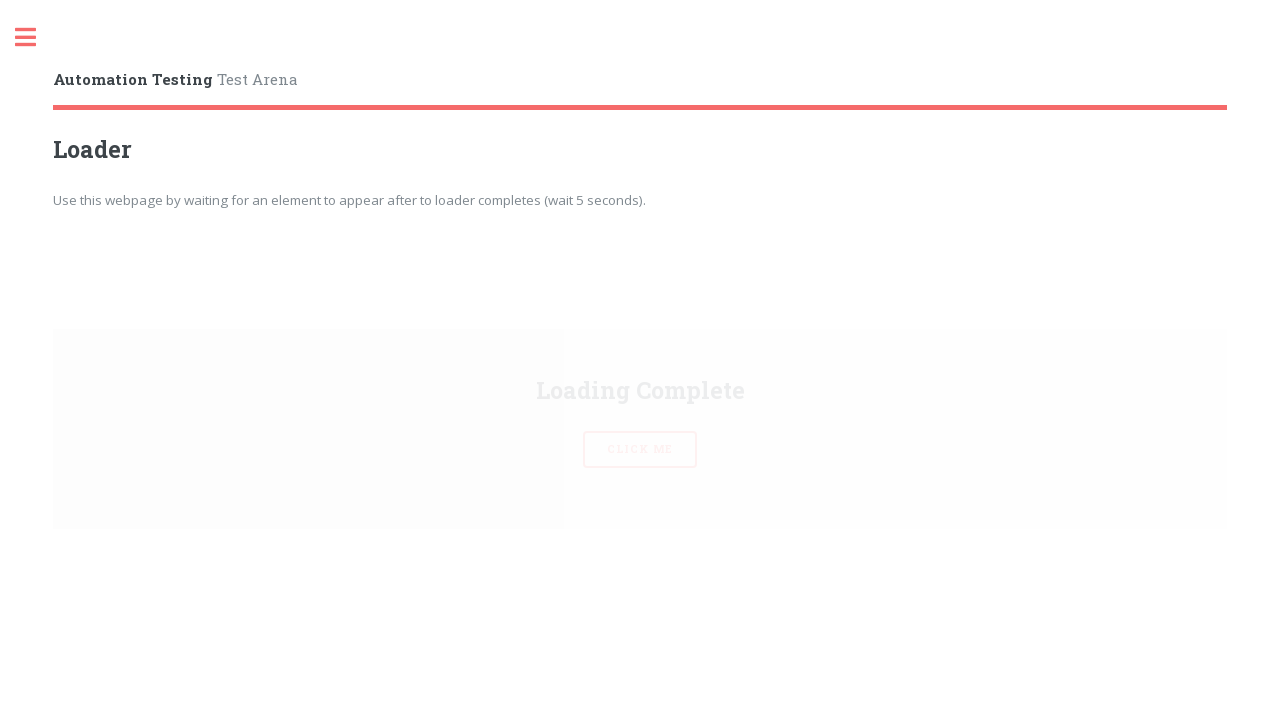

Verified loading complete text: 'Loading Complete'
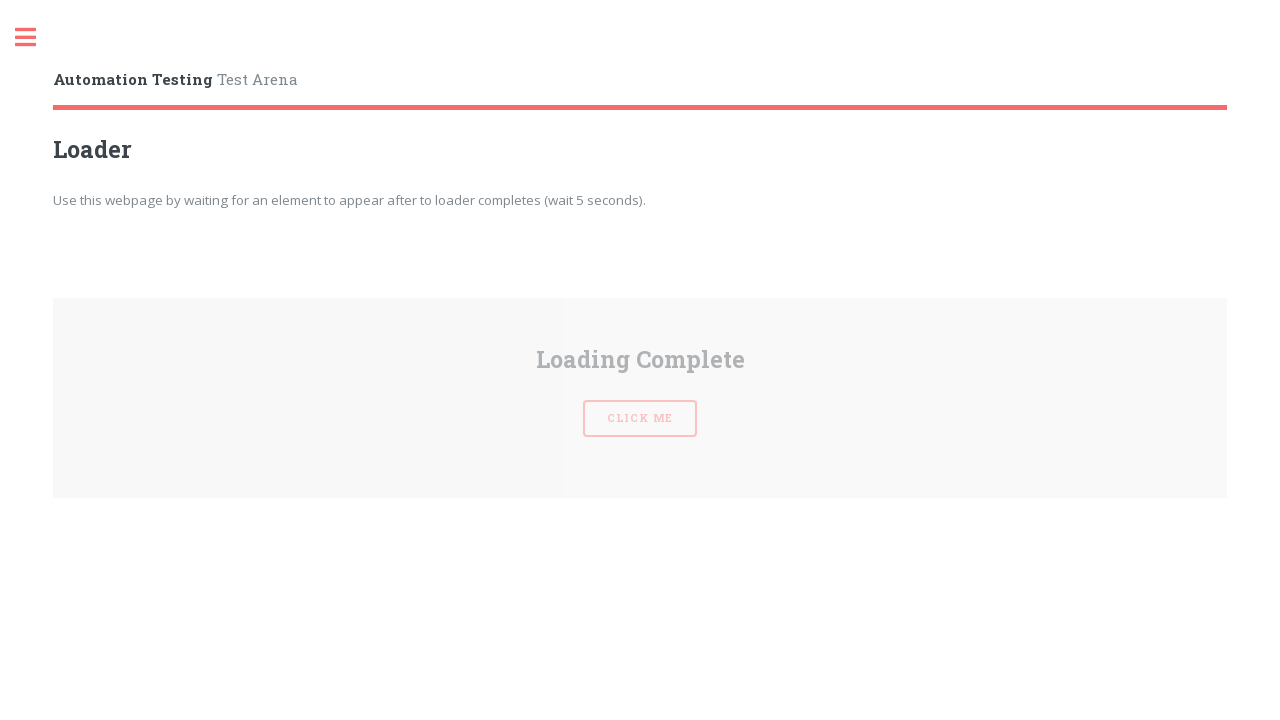

Clicked button to reveal hidden text at (640, 360) on #loaderBtn
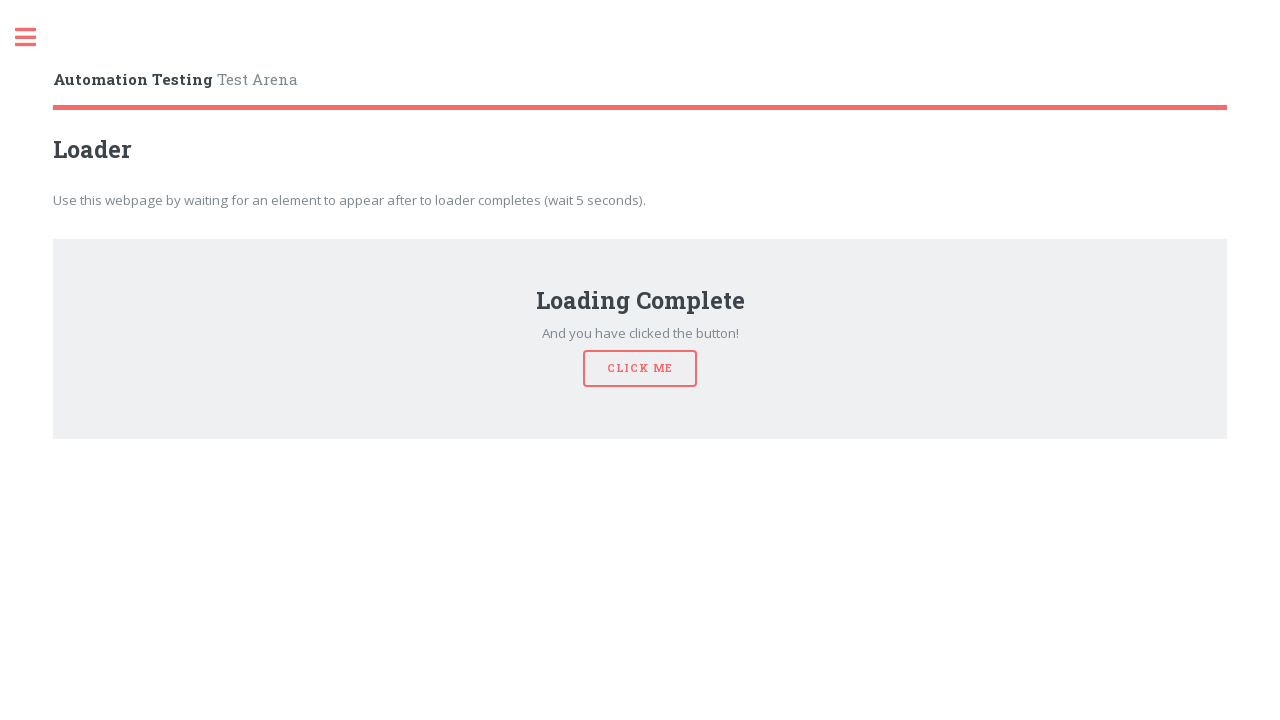

Verified hidden text is now visible: 'And you have clicked the button!'
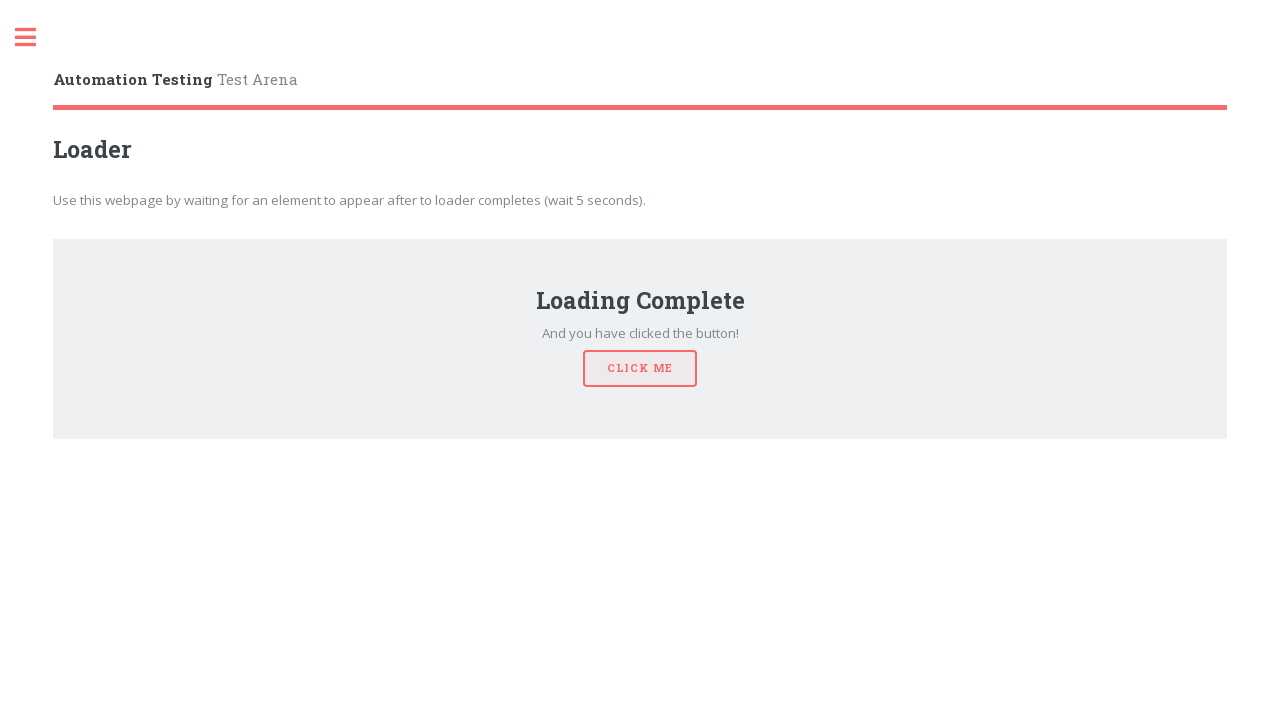

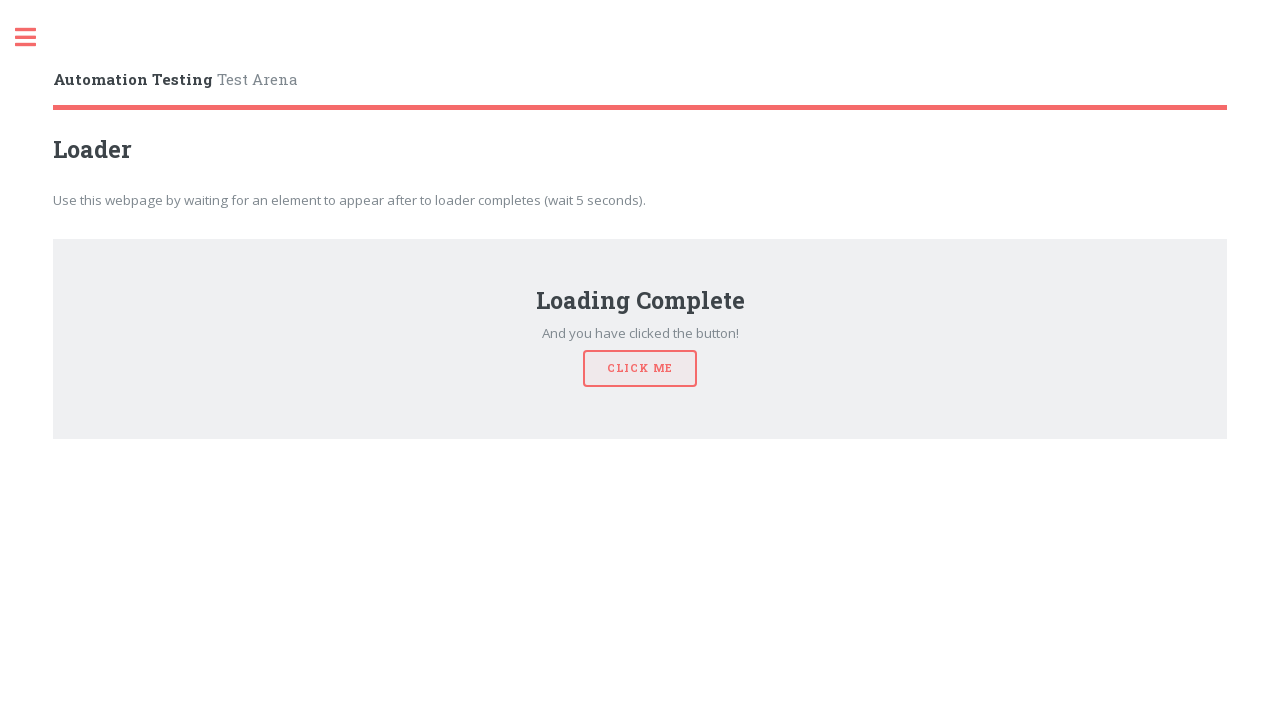